Tests checkbox functionality by clicking all checkboxes on the page

Starting URL: https://codenboxautomationlab.com/practice/

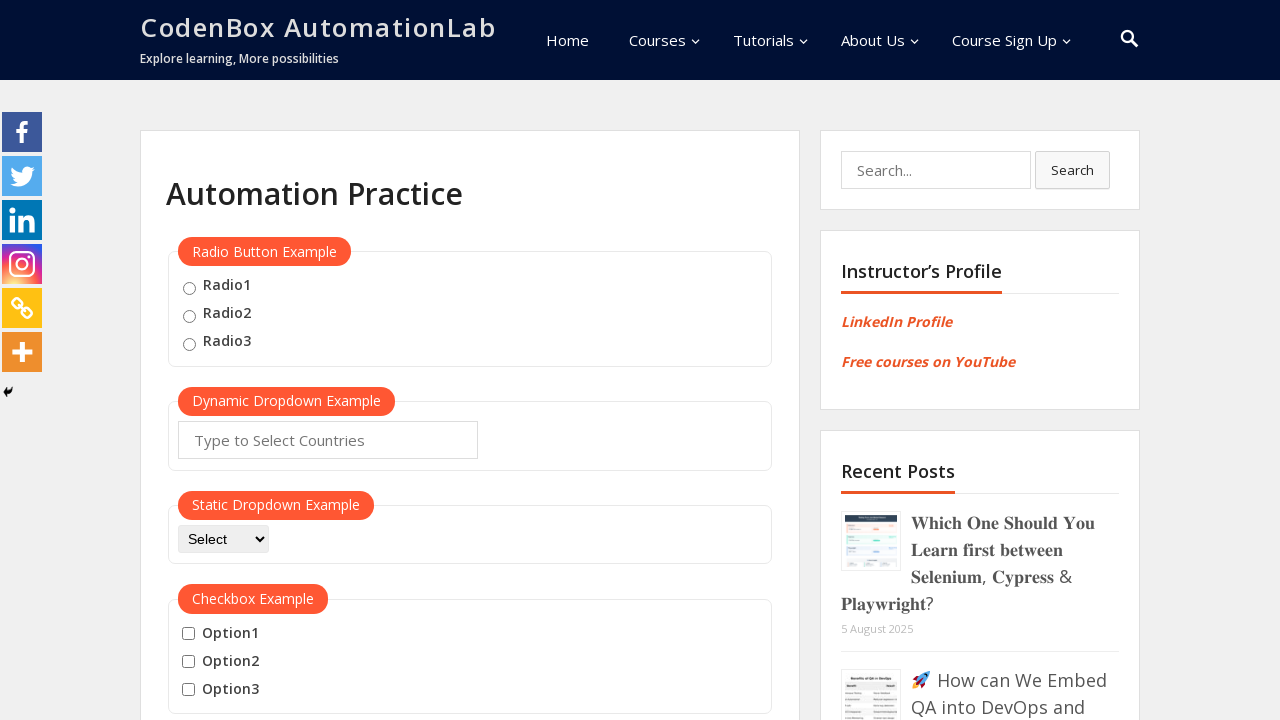

Navigated to Checkbox practice page
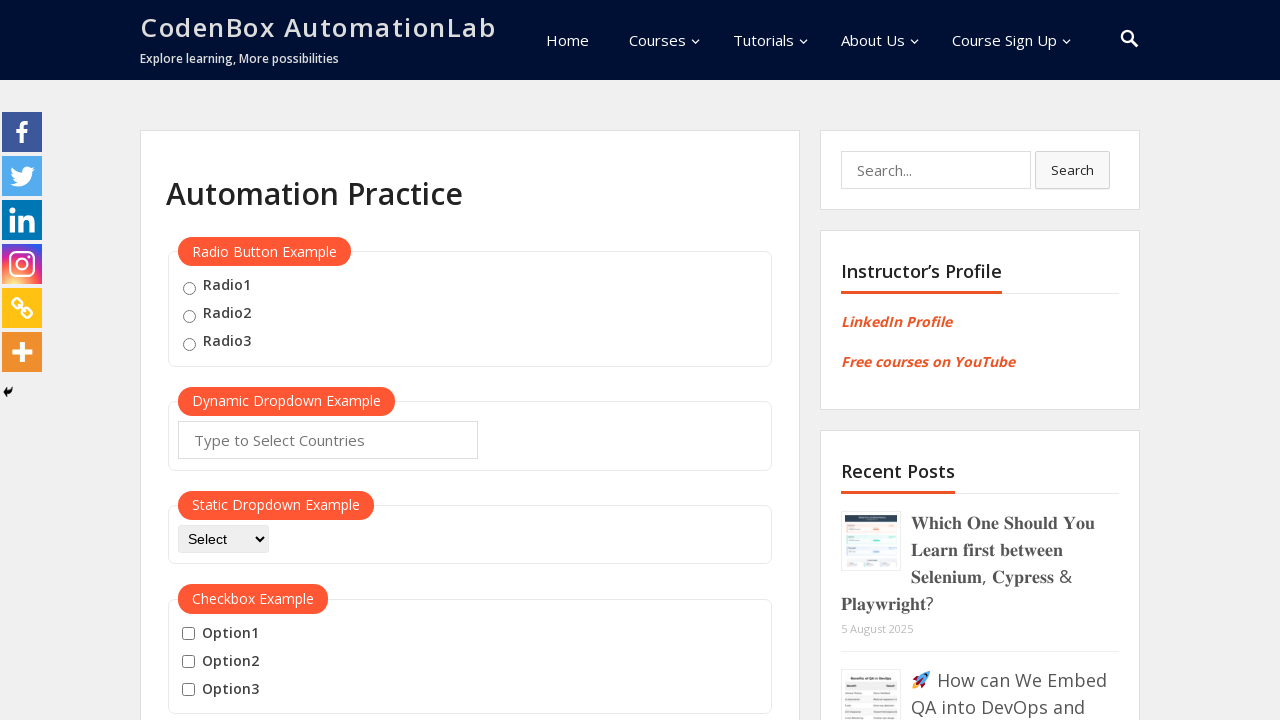

Located all checkboxes on the page
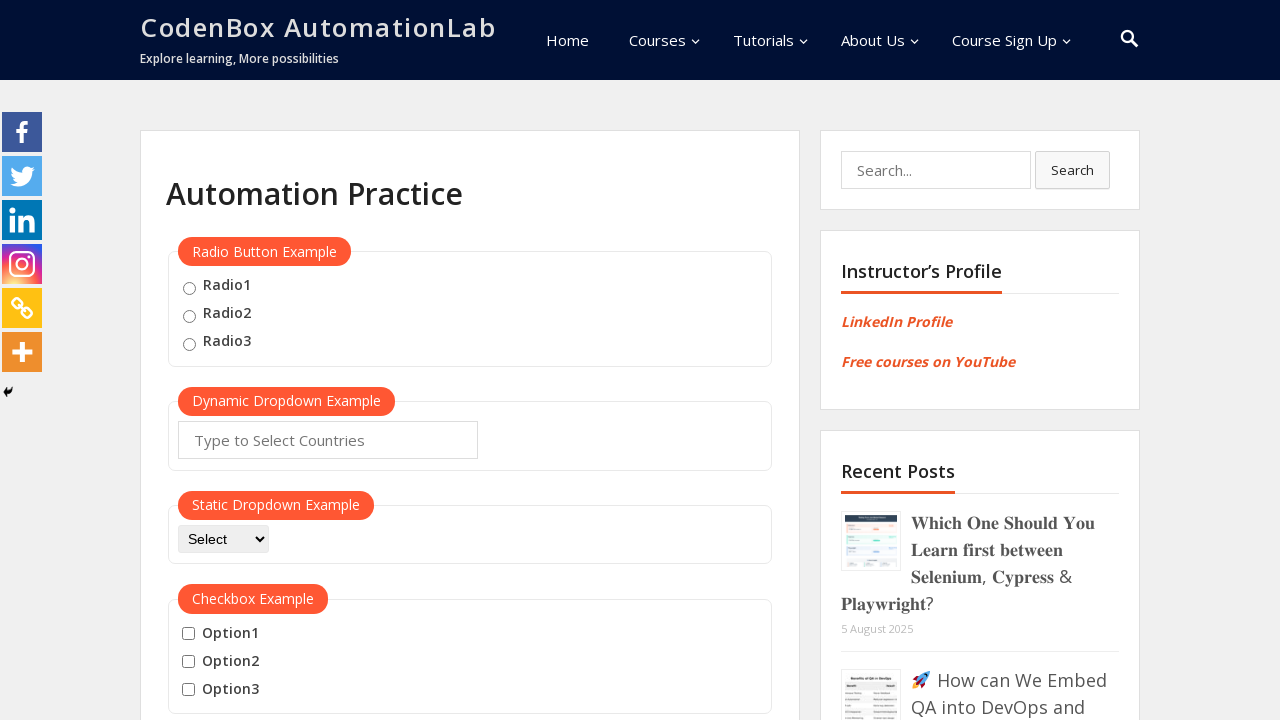

Clicked a checkbox at (188, 634) on xpath=//input[@type='checkbox'] >> nth=0
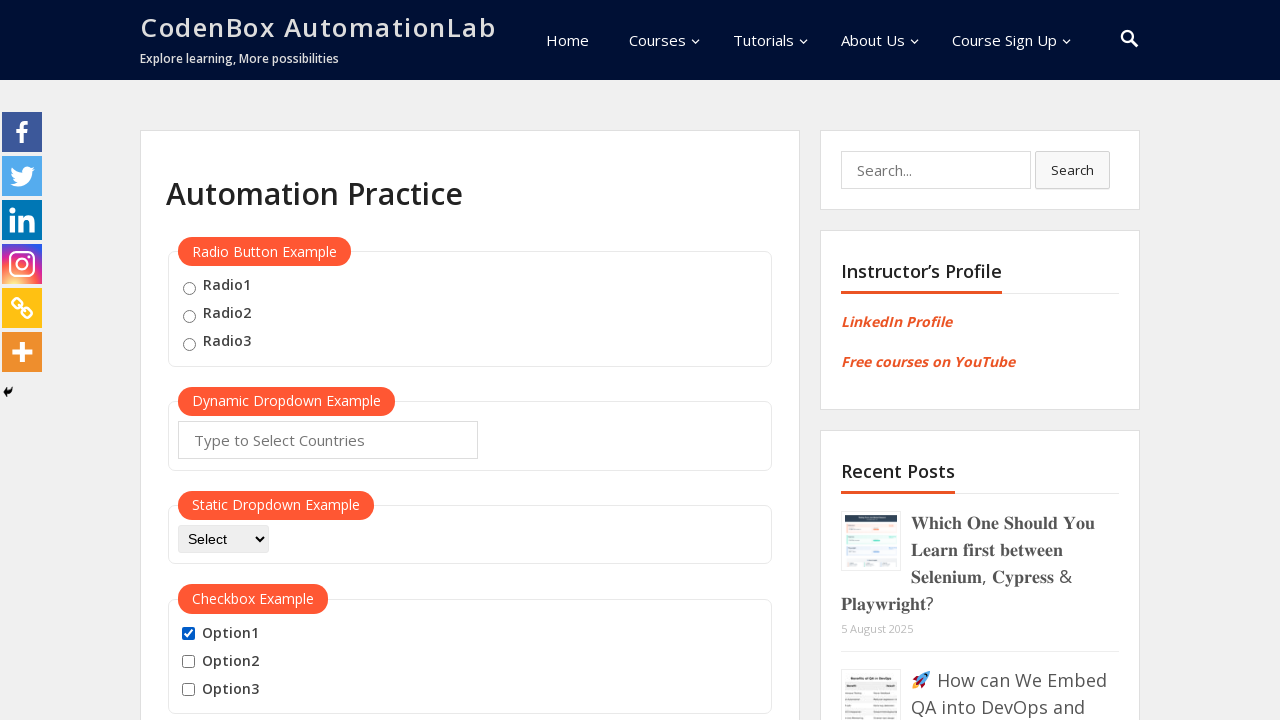

Clicked a checkbox at (188, 662) on xpath=//input[@type='checkbox'] >> nth=1
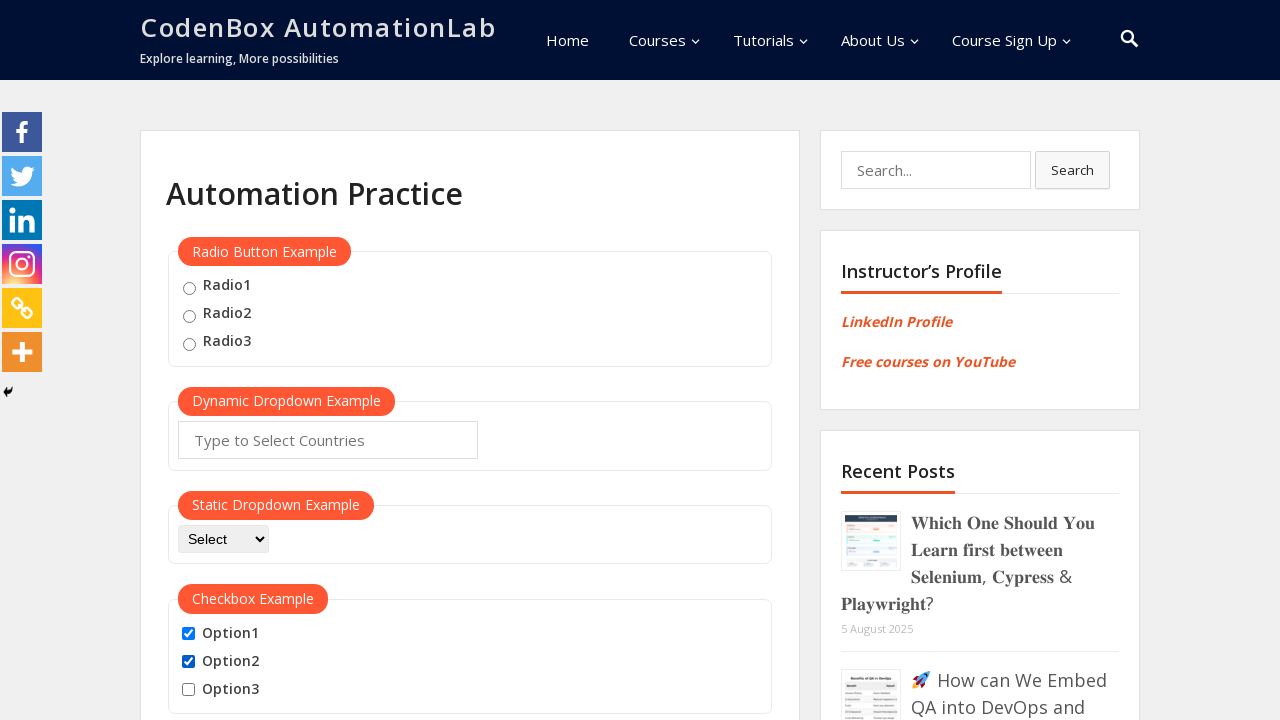

Clicked a checkbox at (188, 690) on xpath=//input[@type='checkbox'] >> nth=2
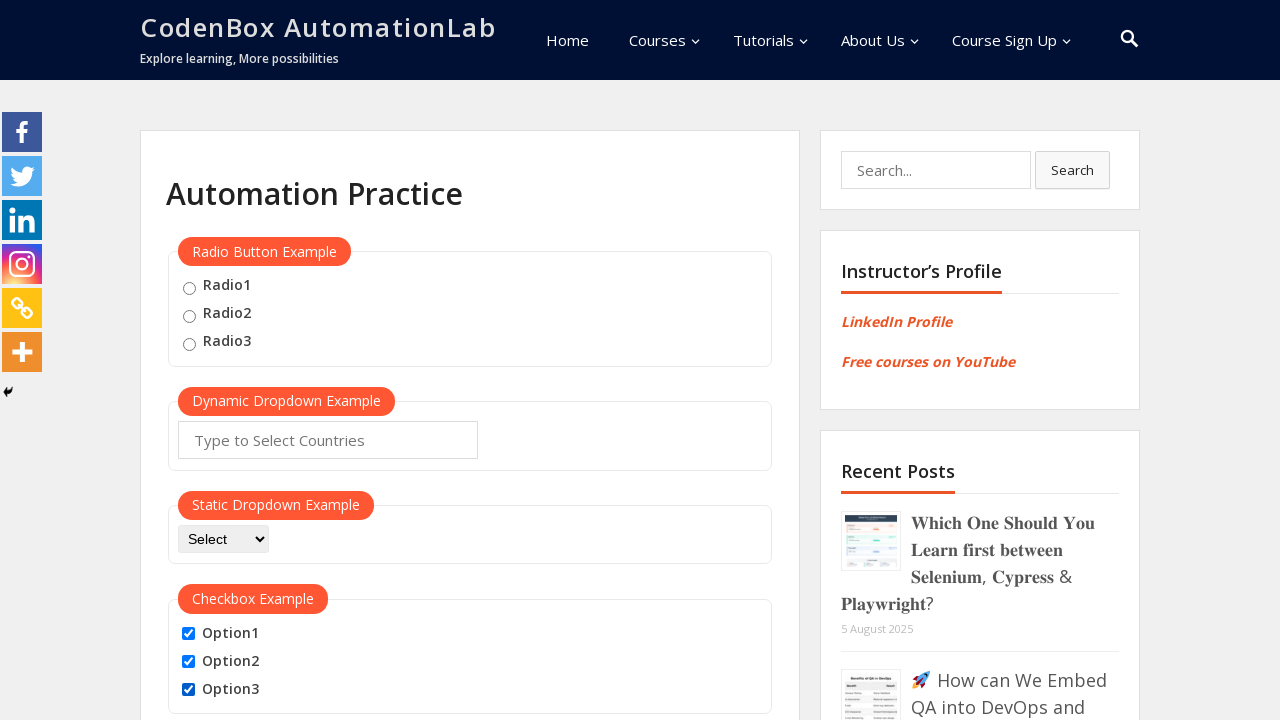

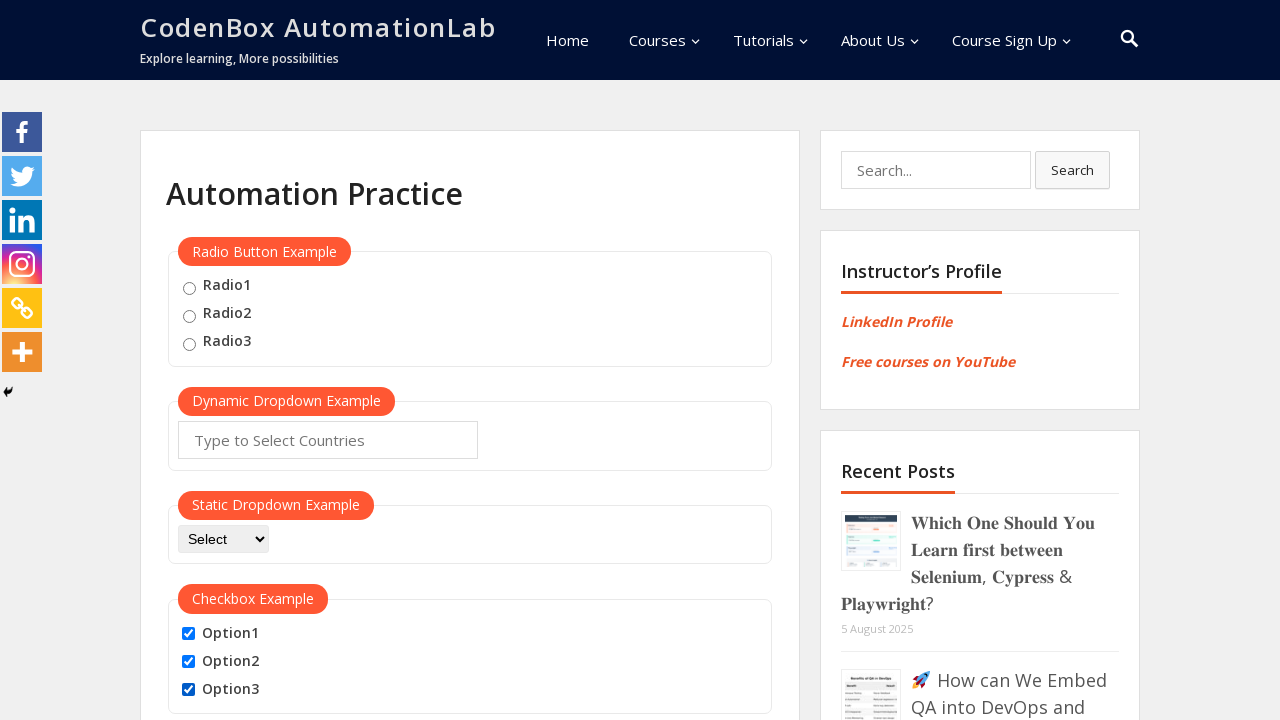